Tests Micromagma search functionality by entering a query and verifying autocomplete results appear

Starting URL: https://www.micromagma.ma

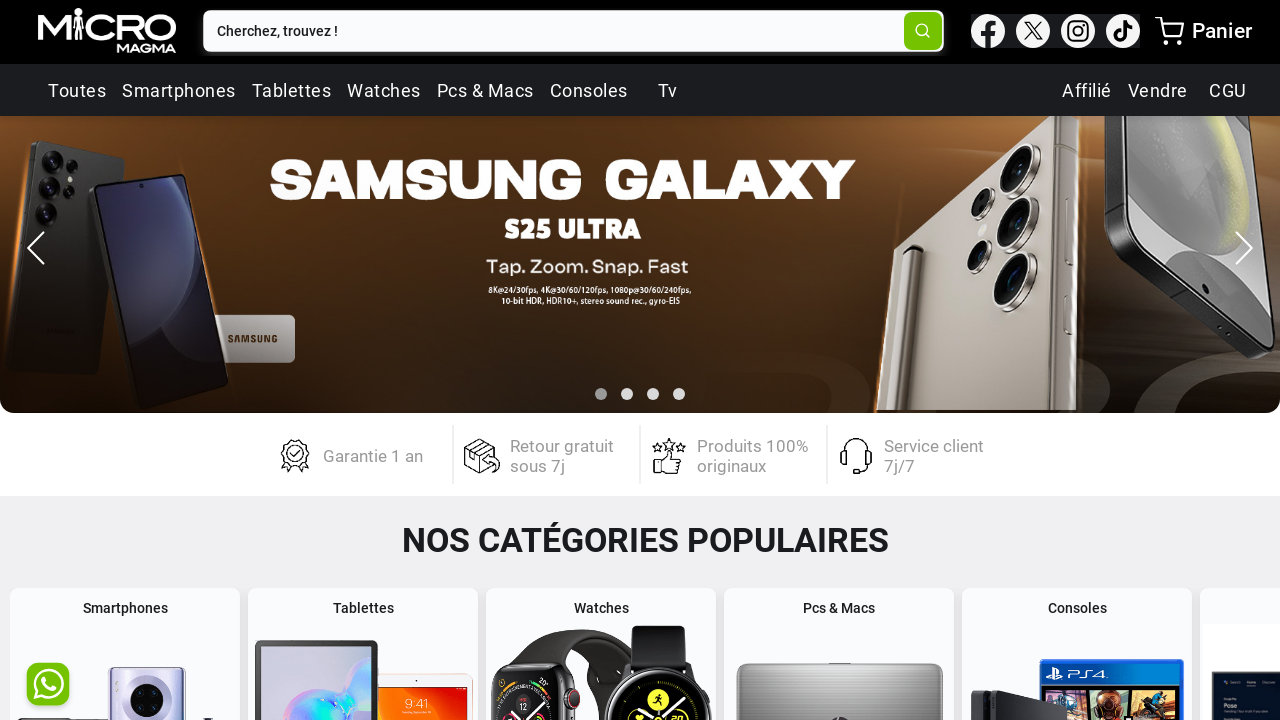

Filled search box with 'monitor' query on #products-search
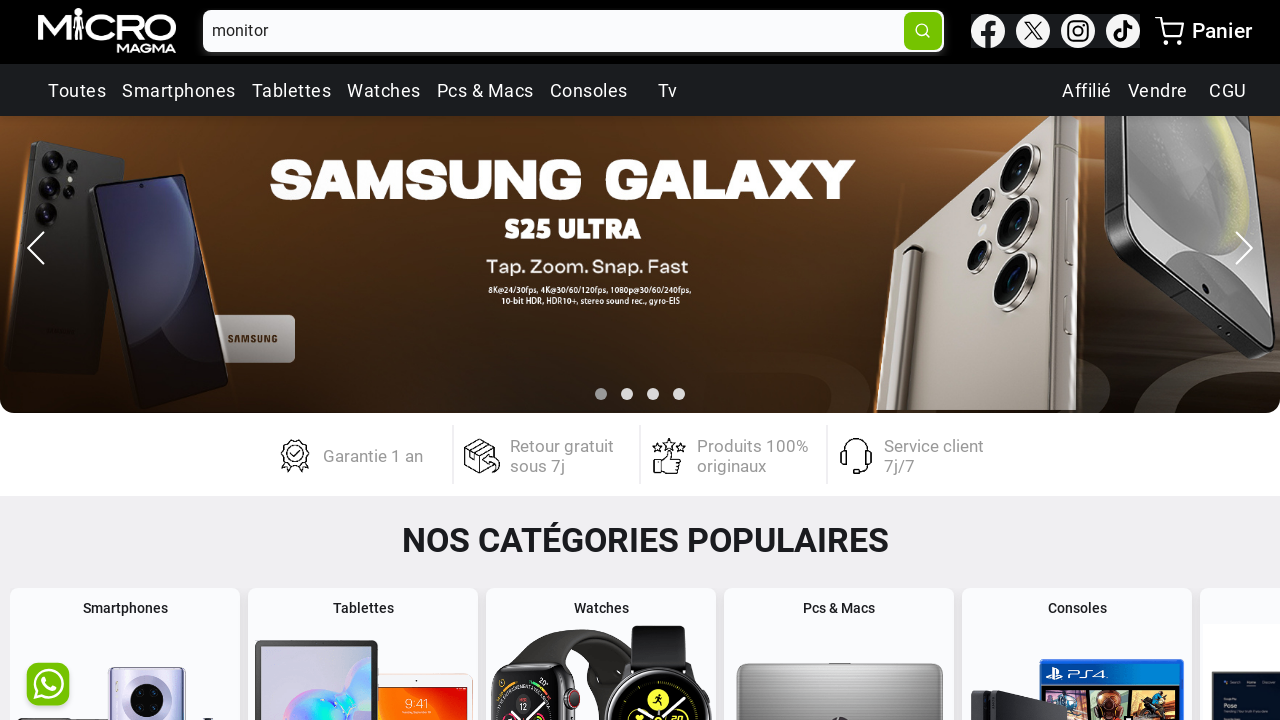

Pressed Enter to submit search query on #products-search
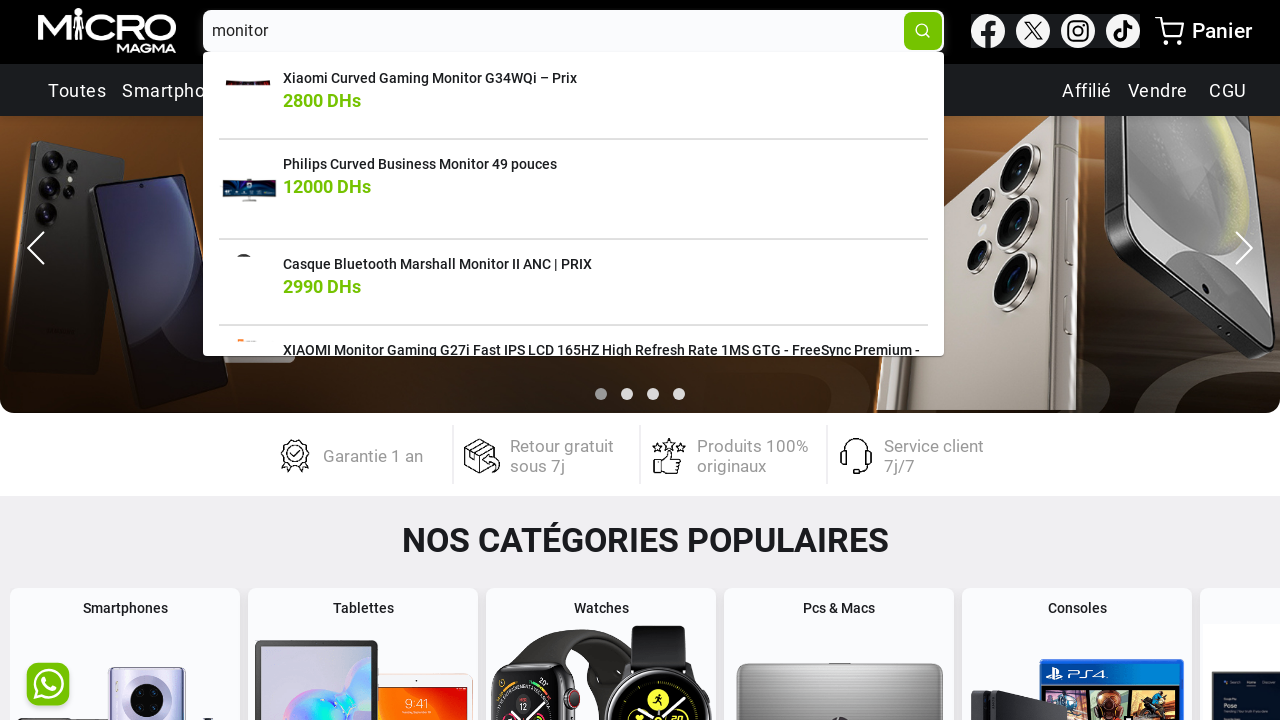

Autocomplete results appeared
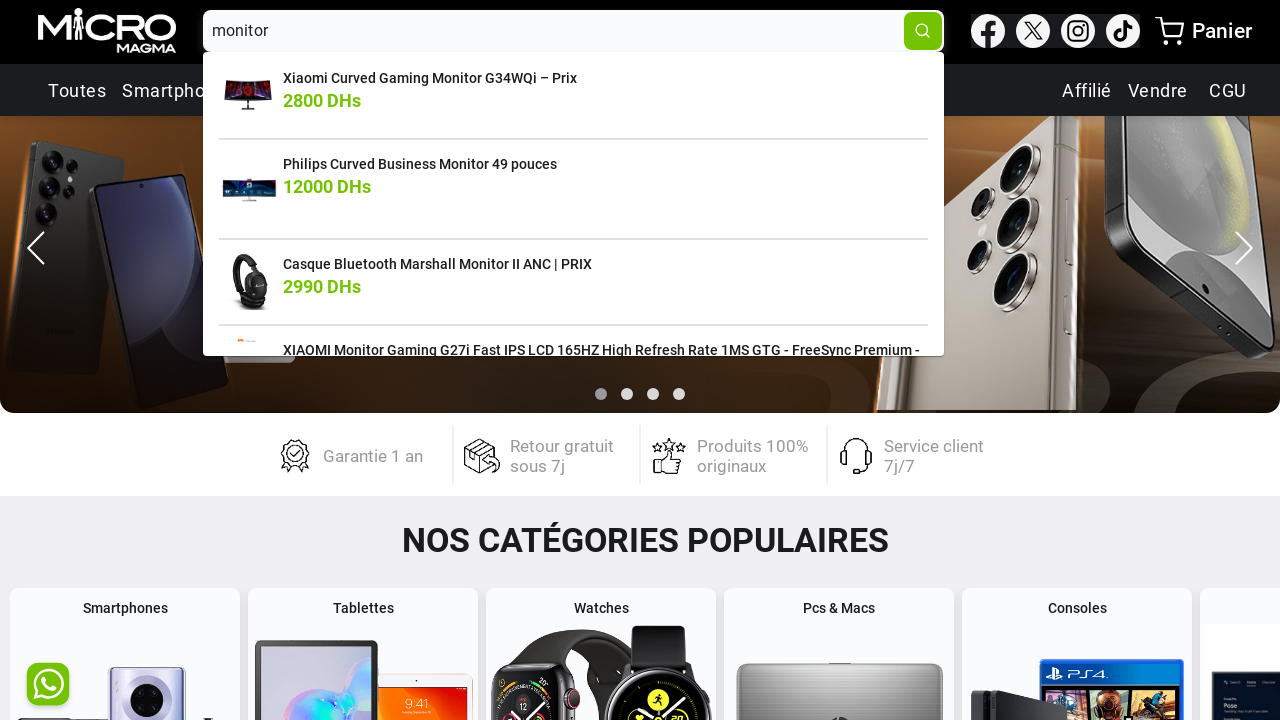

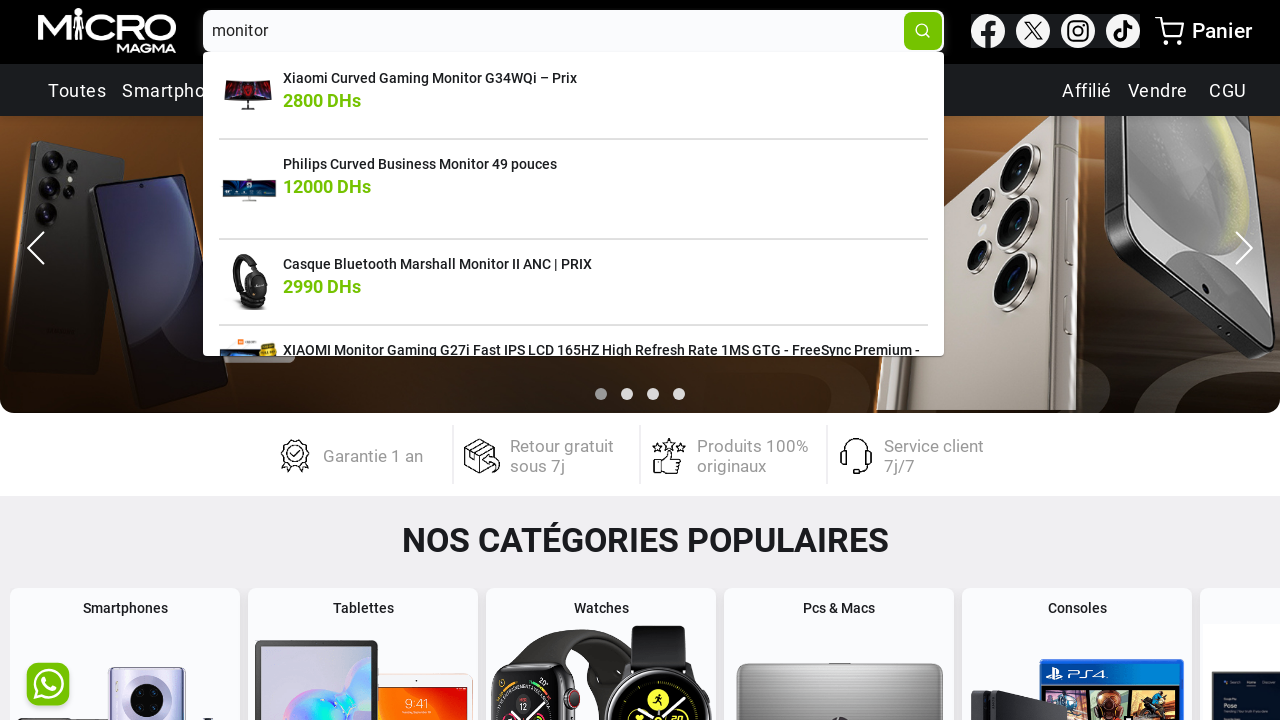